Tests radio button selection by clicking the "Hockey" radio button and verifying it becomes selected

Starting URL: https://practice.cydeo.com/radio_buttons

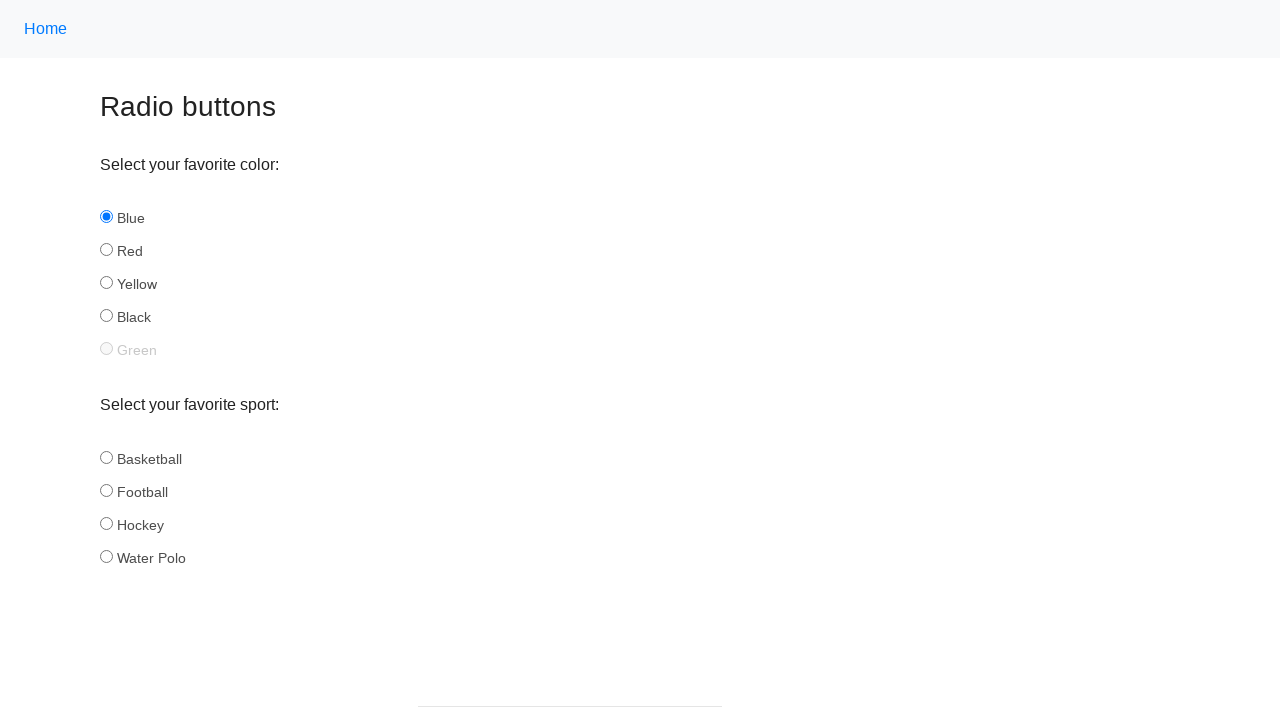

Clicked the Hockey radio button at (106, 523) on input#hockey
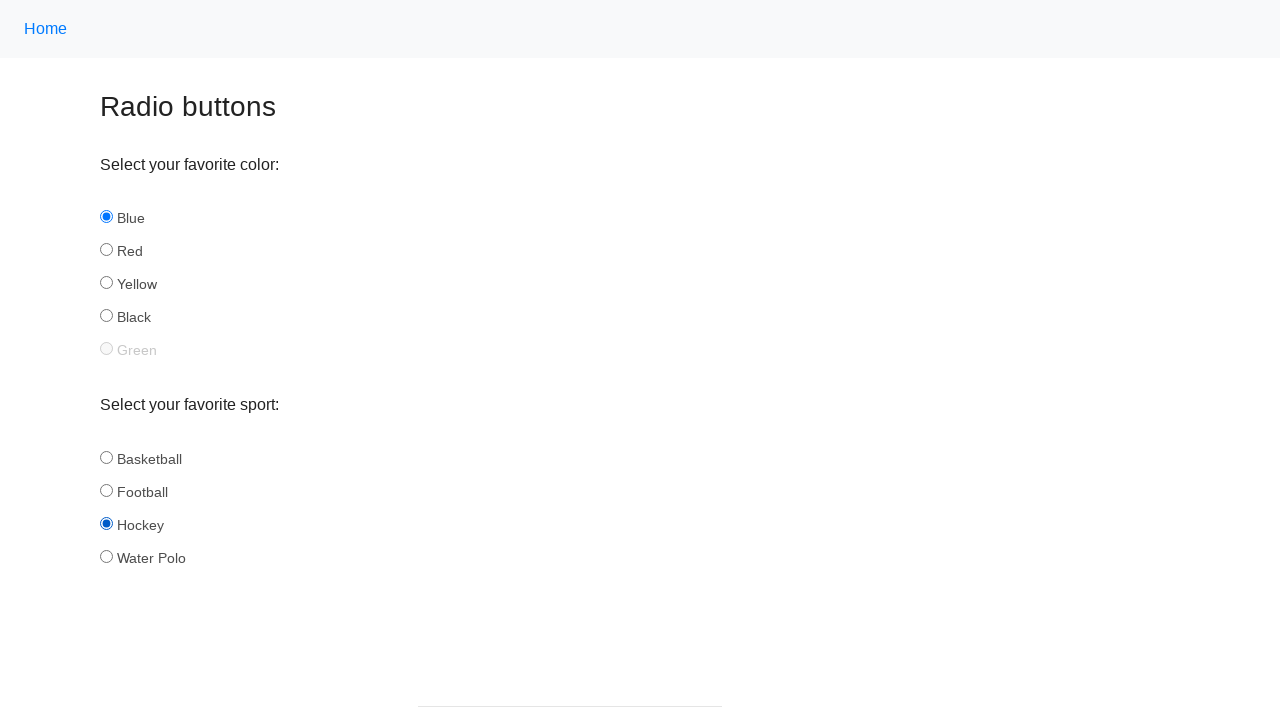

Verified that Hockey radio button is selected
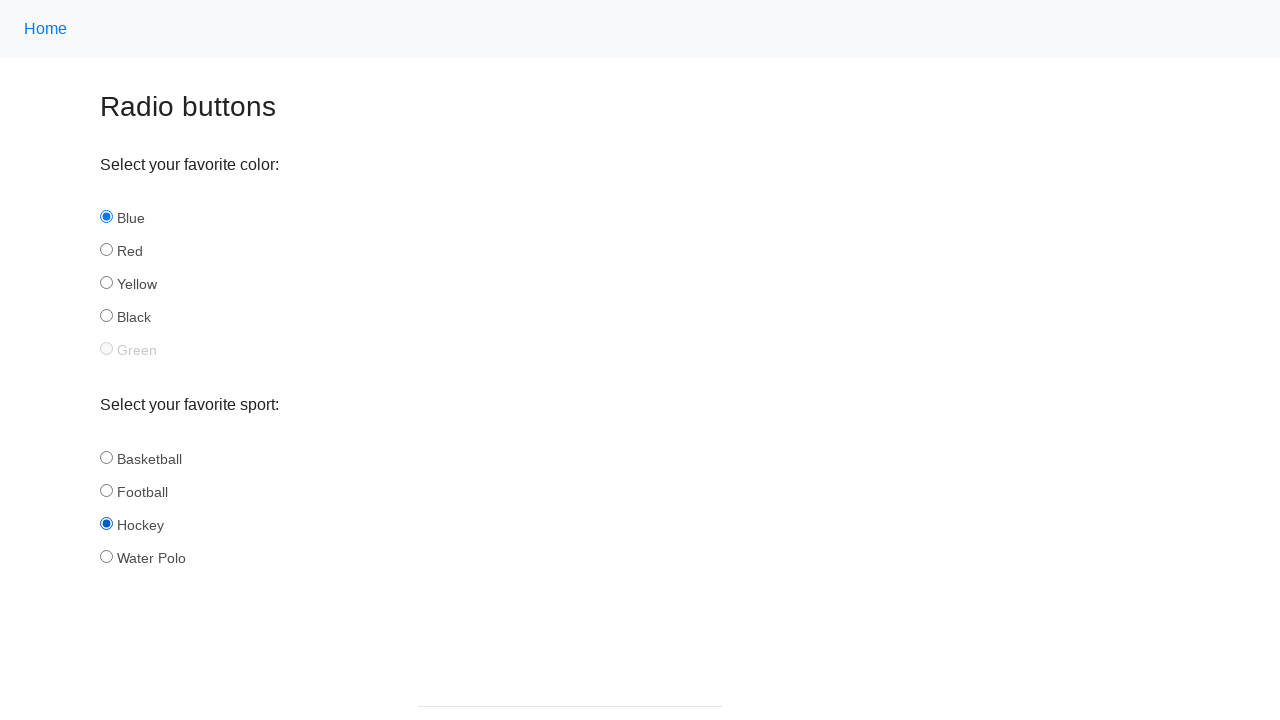

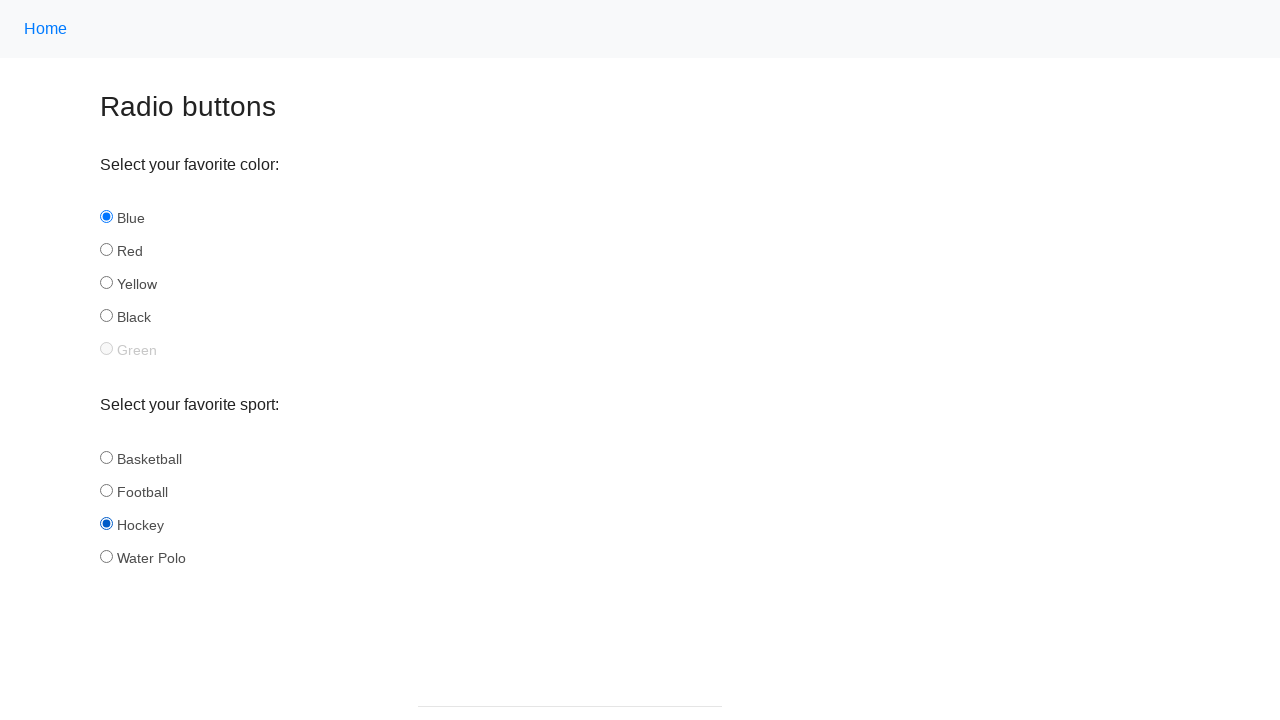